Tests navigation by clicking a link with calculated mathematical text, then fills out a multi-field form with personal information (first name, last name, city, country) and submits it.

Starting URL: http://suninjuly.github.io/find_link_text

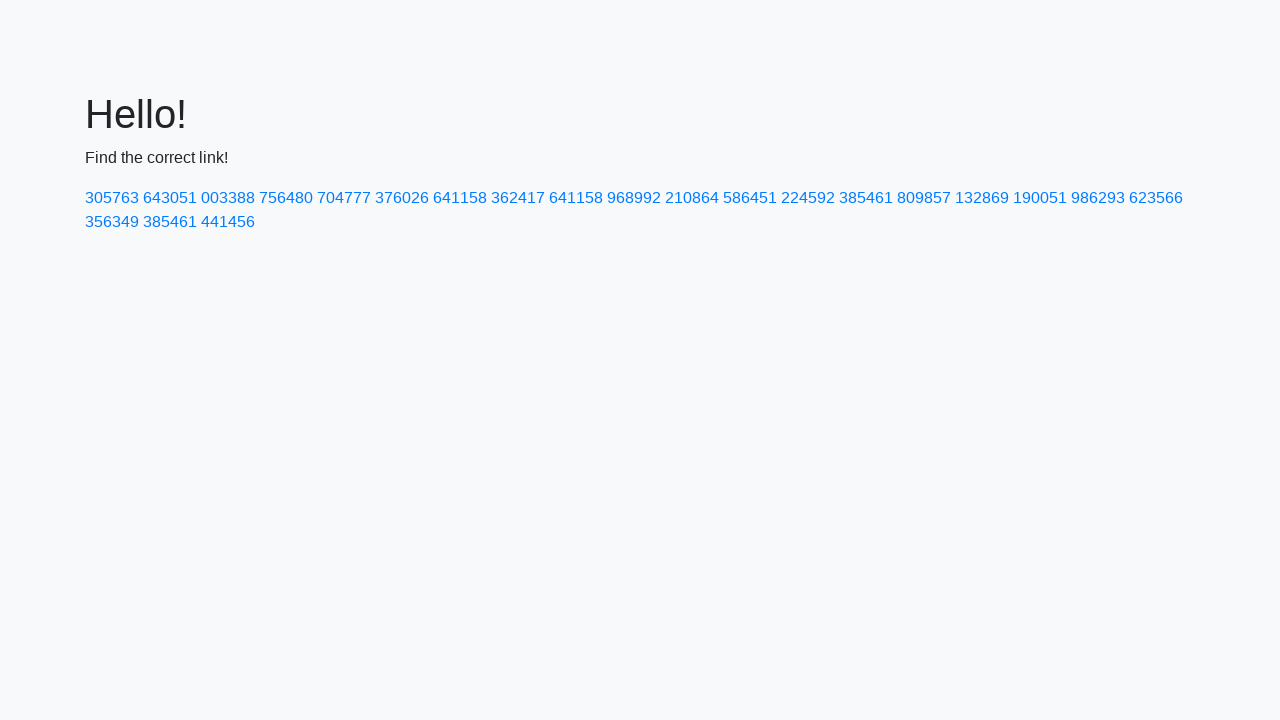

Clicked link with calculated mathematical text '224592' at (808, 198) on a:text-is('224592')
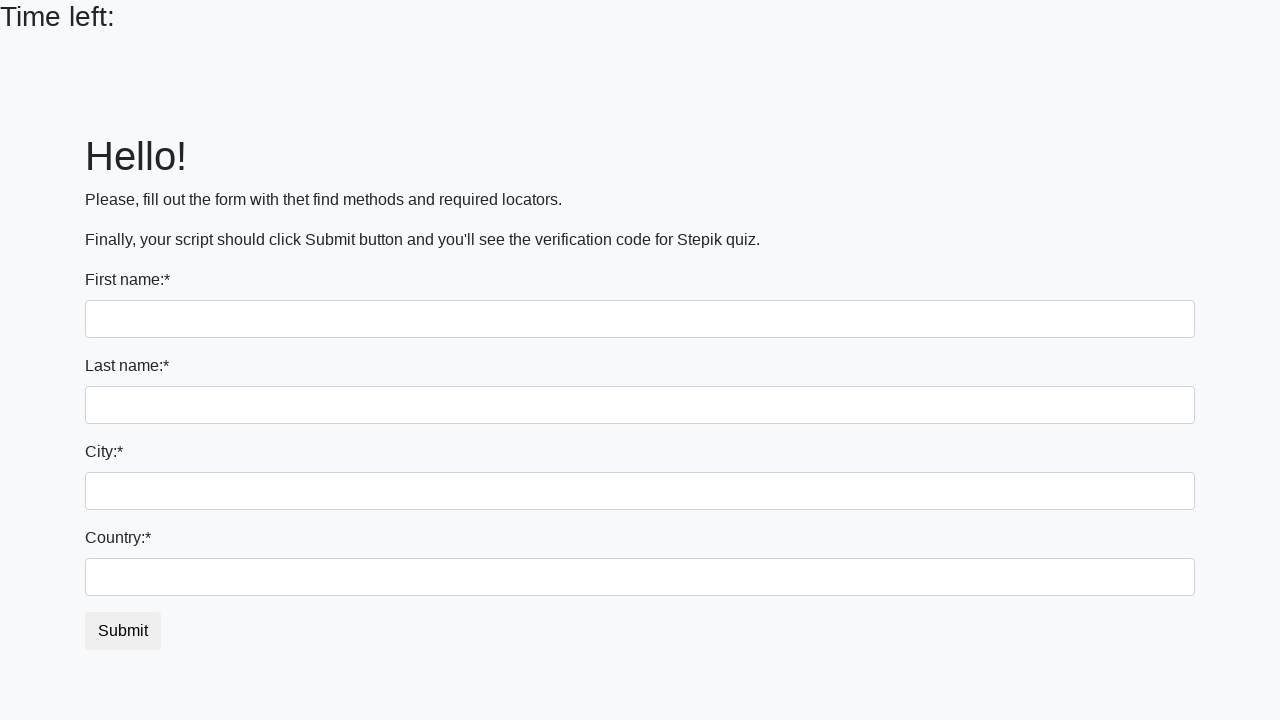

Filled first name field with 'Ivan' on input
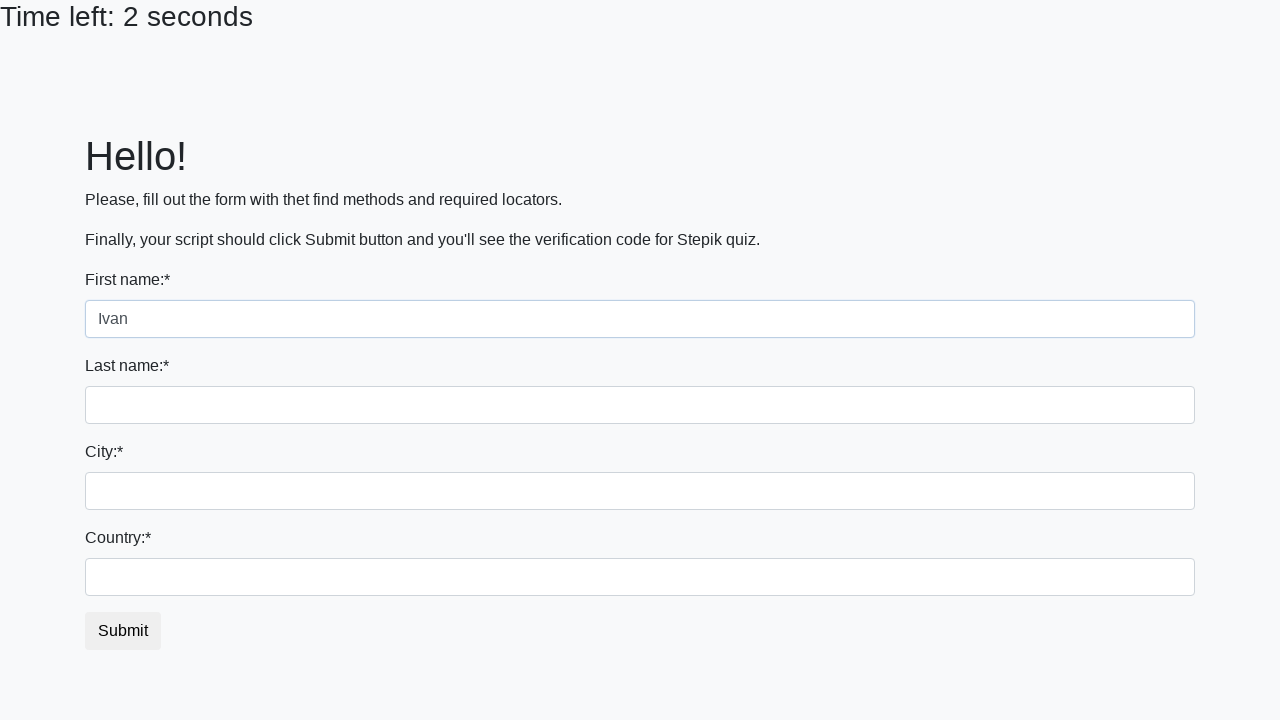

Filled last name field with 'Petrov' on input[name='last_name']
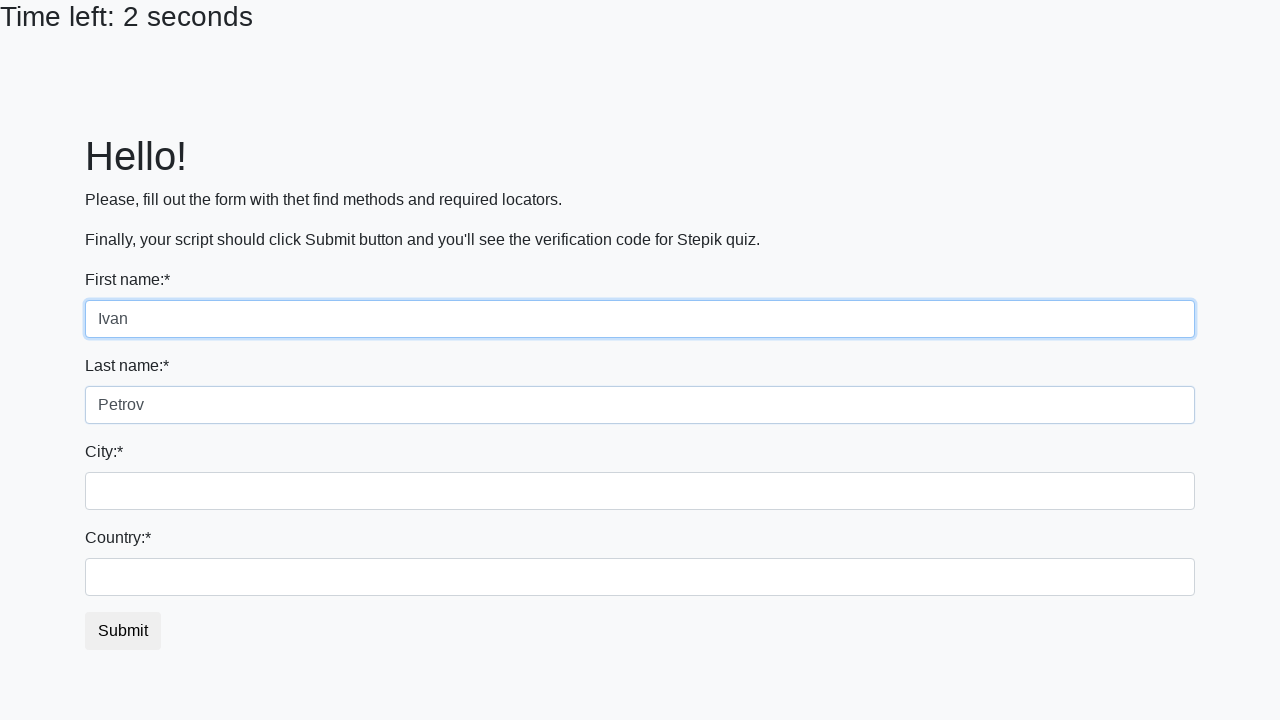

Filled city field with 'Smolensk' on input.city
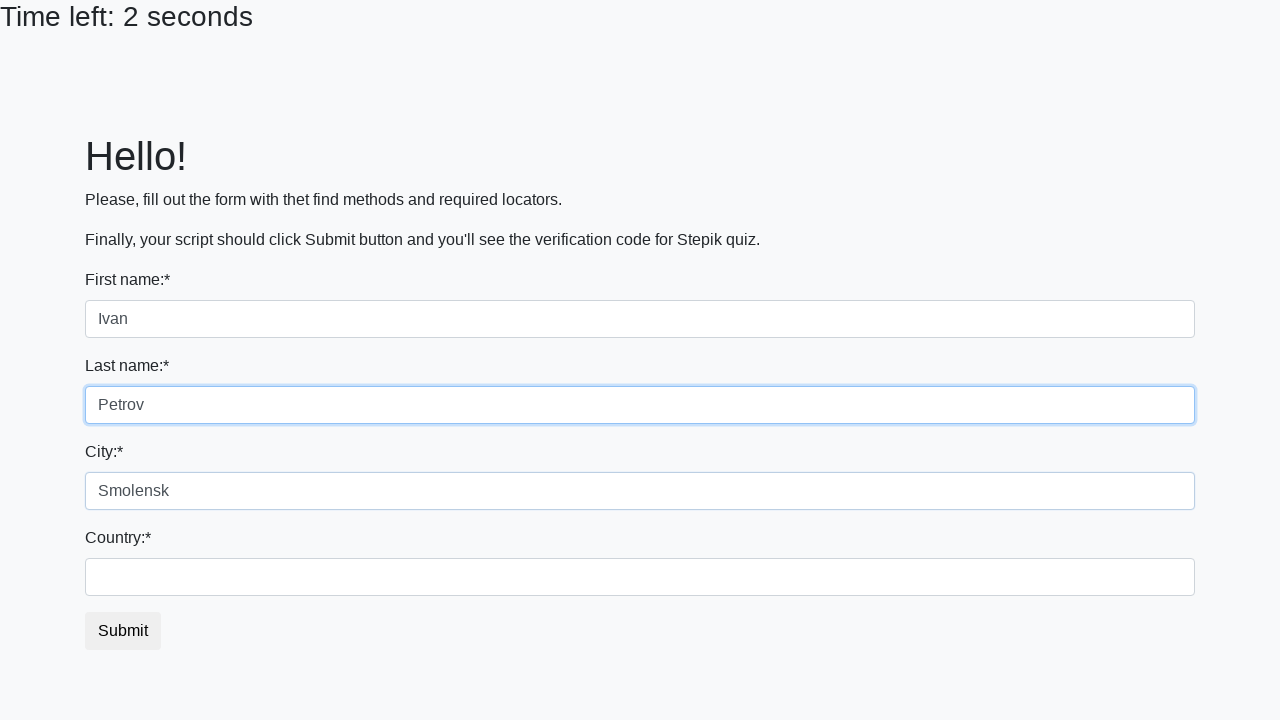

Filled country field with 'Russia' on #country
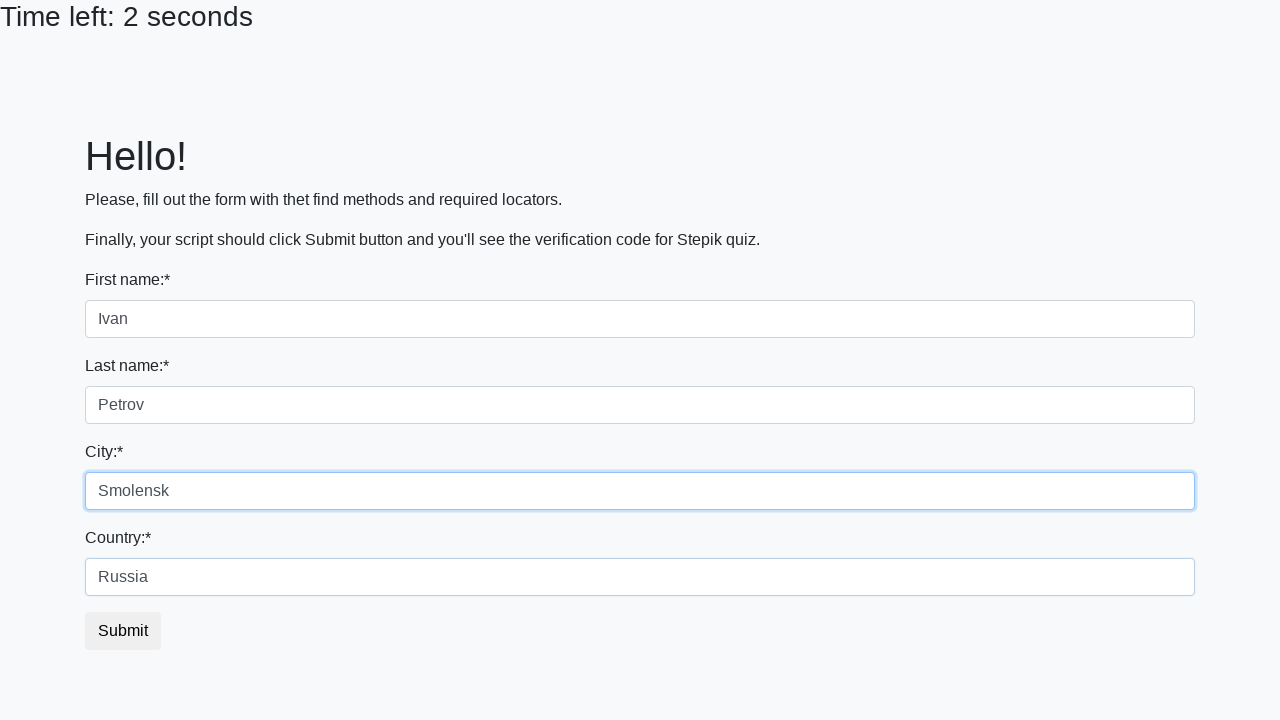

Clicked submit button to submit form at (123, 631) on button.btn
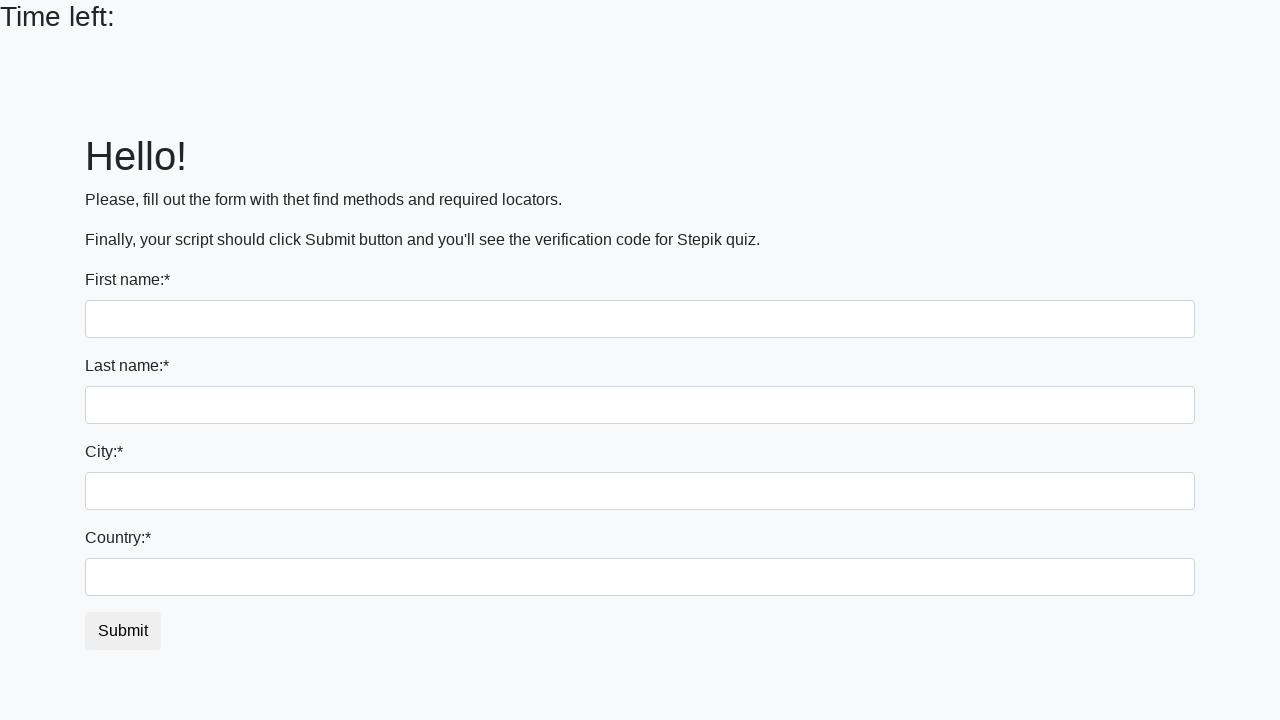

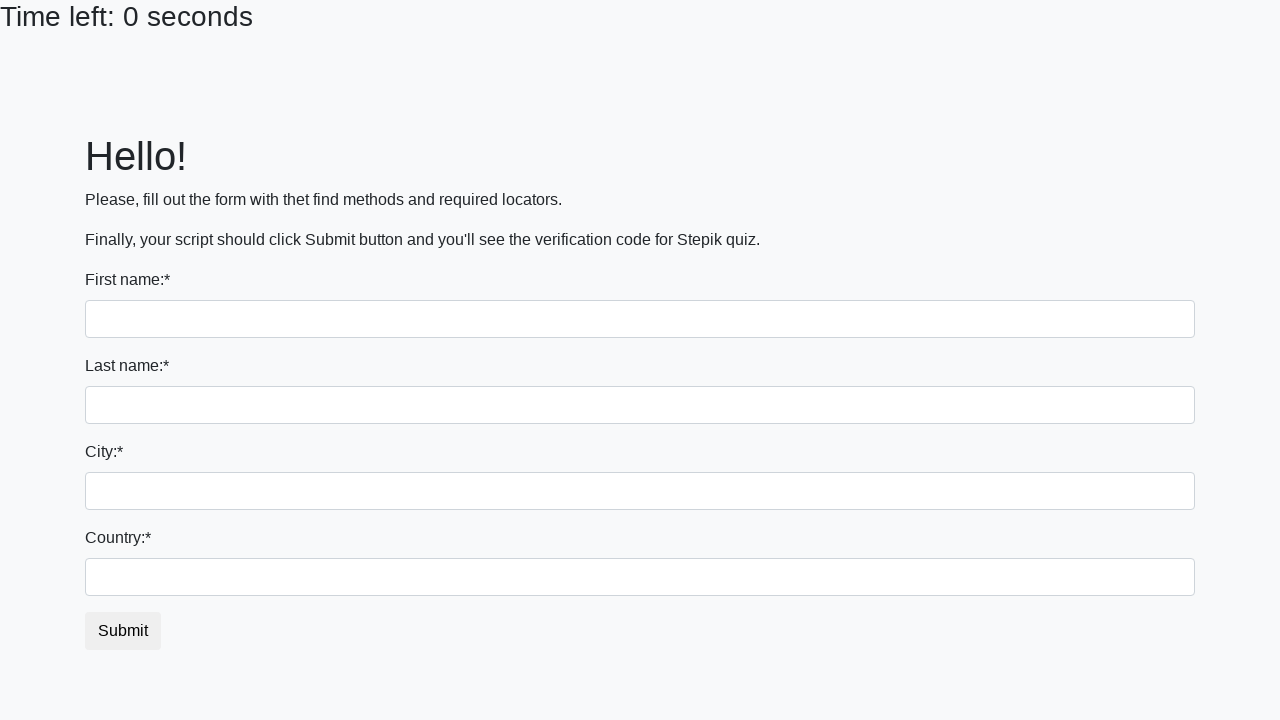